Tests navigation to the "Find a park" page by clicking the menu item and verifying the URL and page title.

Starting URL: https://bcparks.ca/

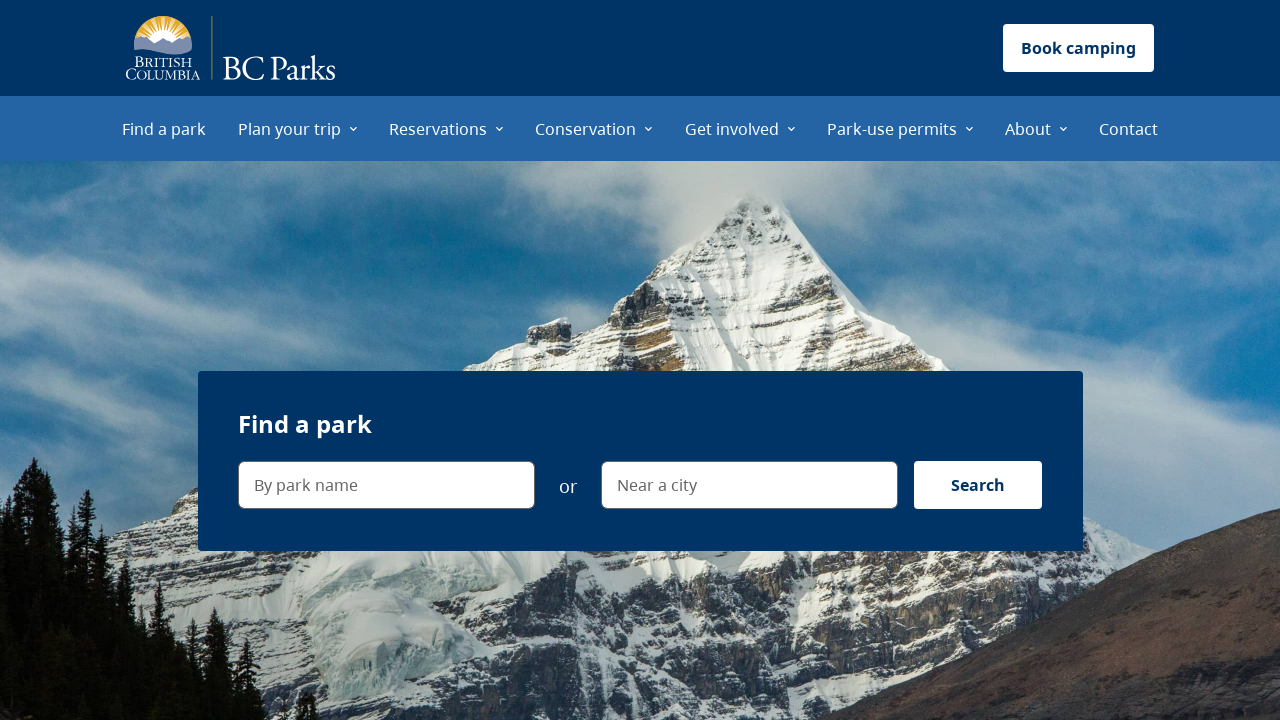

Waited for page to fully load (networkidle)
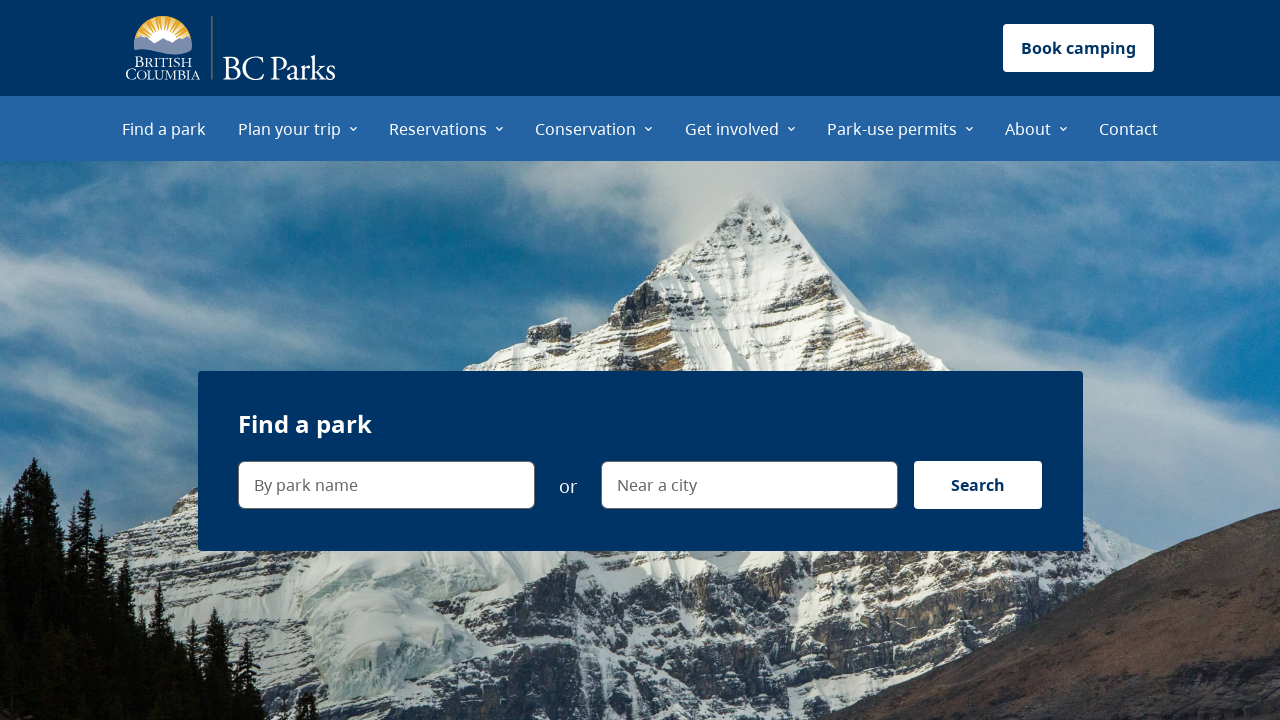

Clicked on 'Find a park' menu item at (164, 128) on internal:role=menuitem[name="Find a park"i]
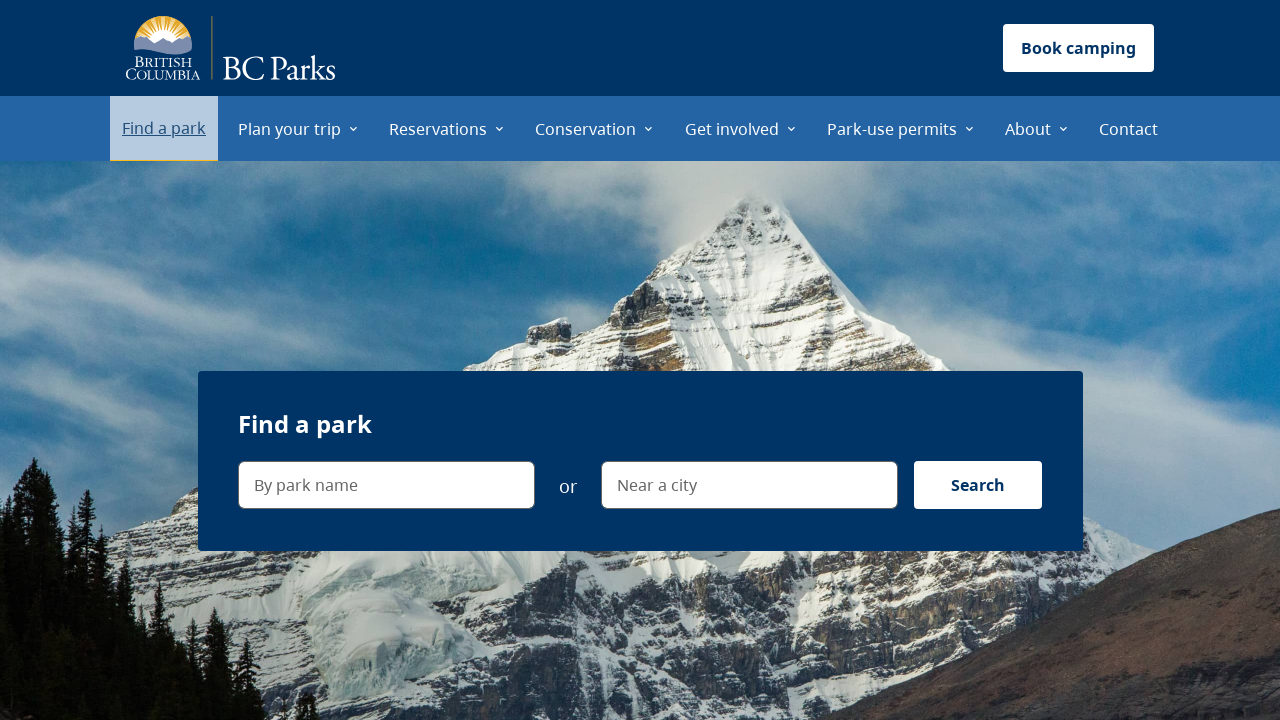

Navigated to Find a park page (URL verified)
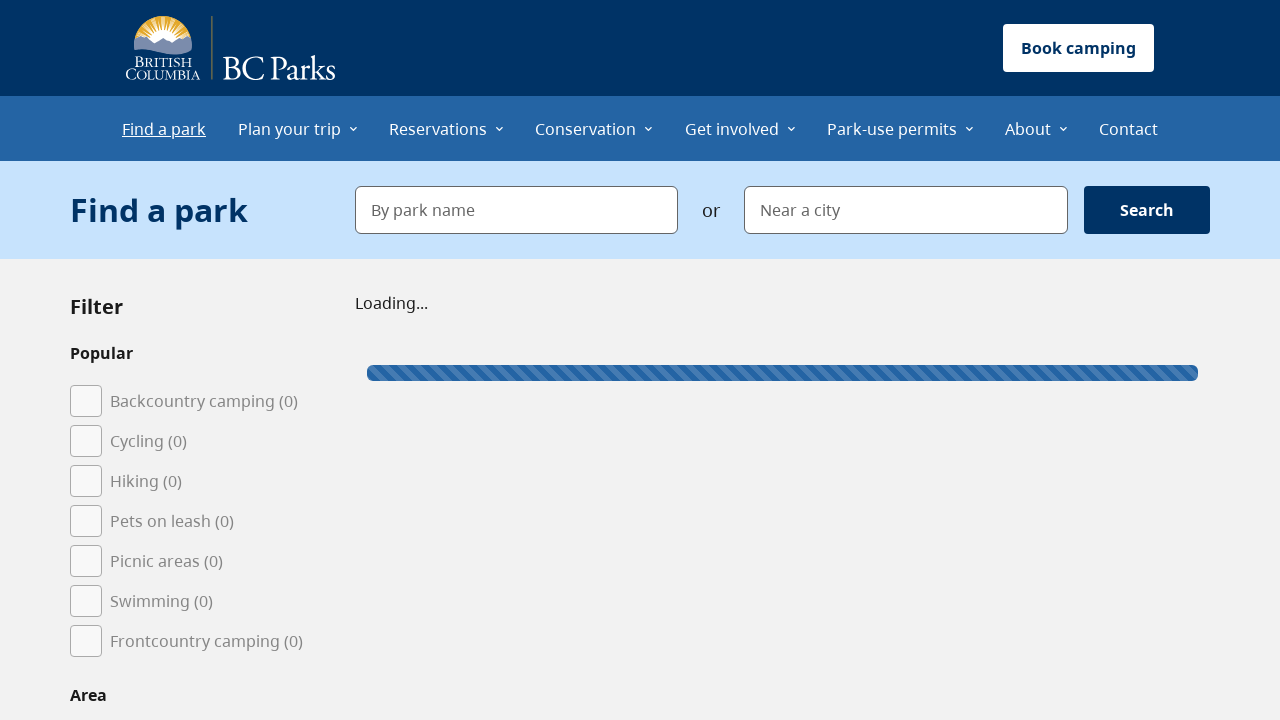

Verified page title is 'Find a park | BC Parks'
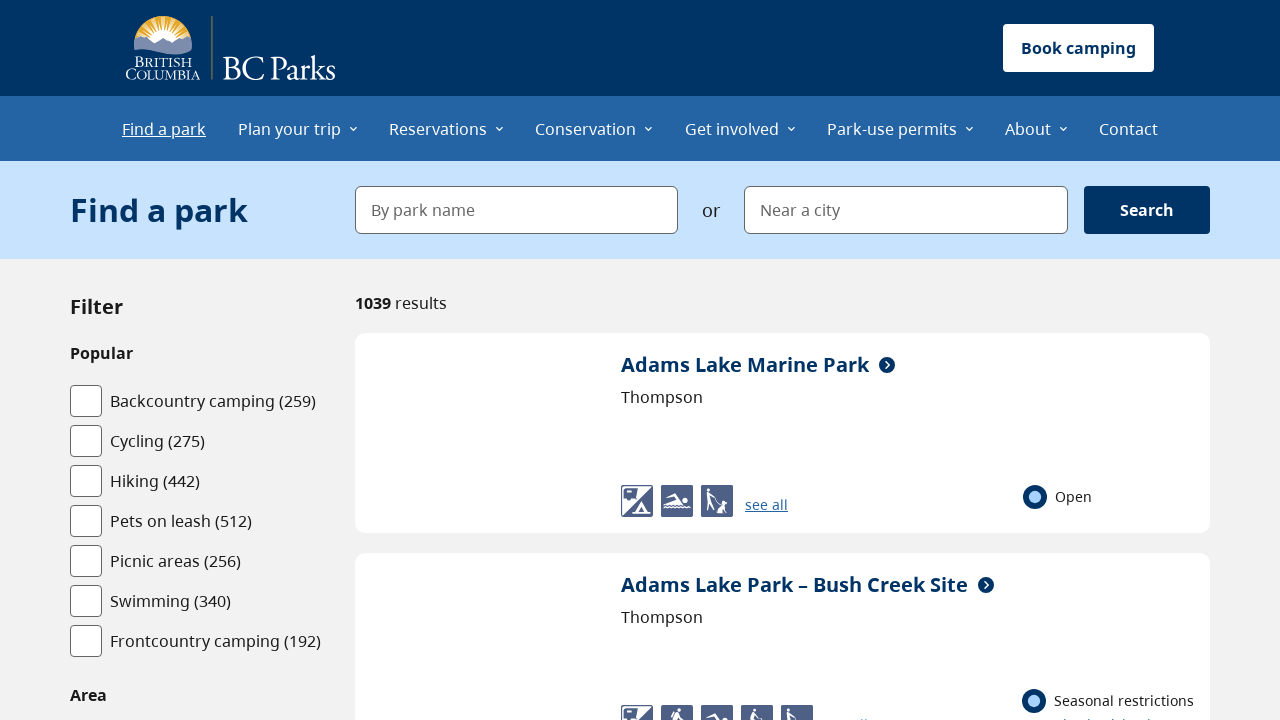

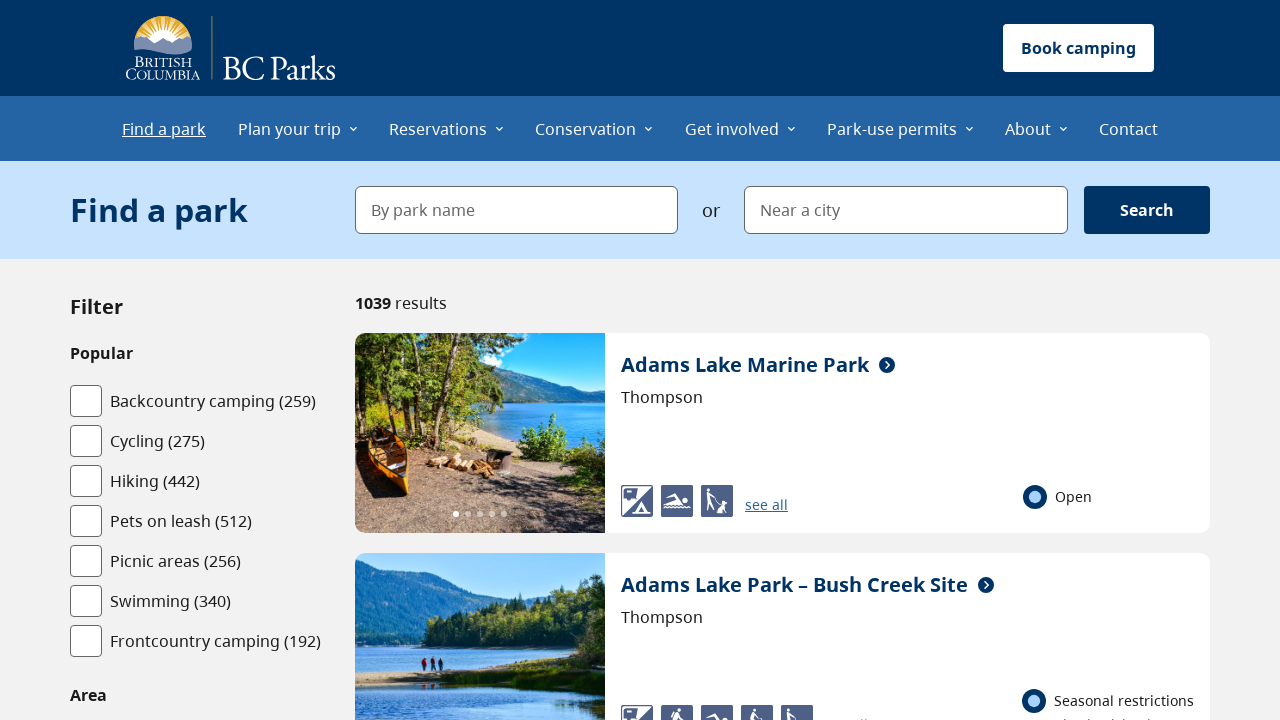